Tests that the username field is required by submitting the login form with an empty username and verifying the error message is displayed

Starting URL: https://www.saucedemo.com/

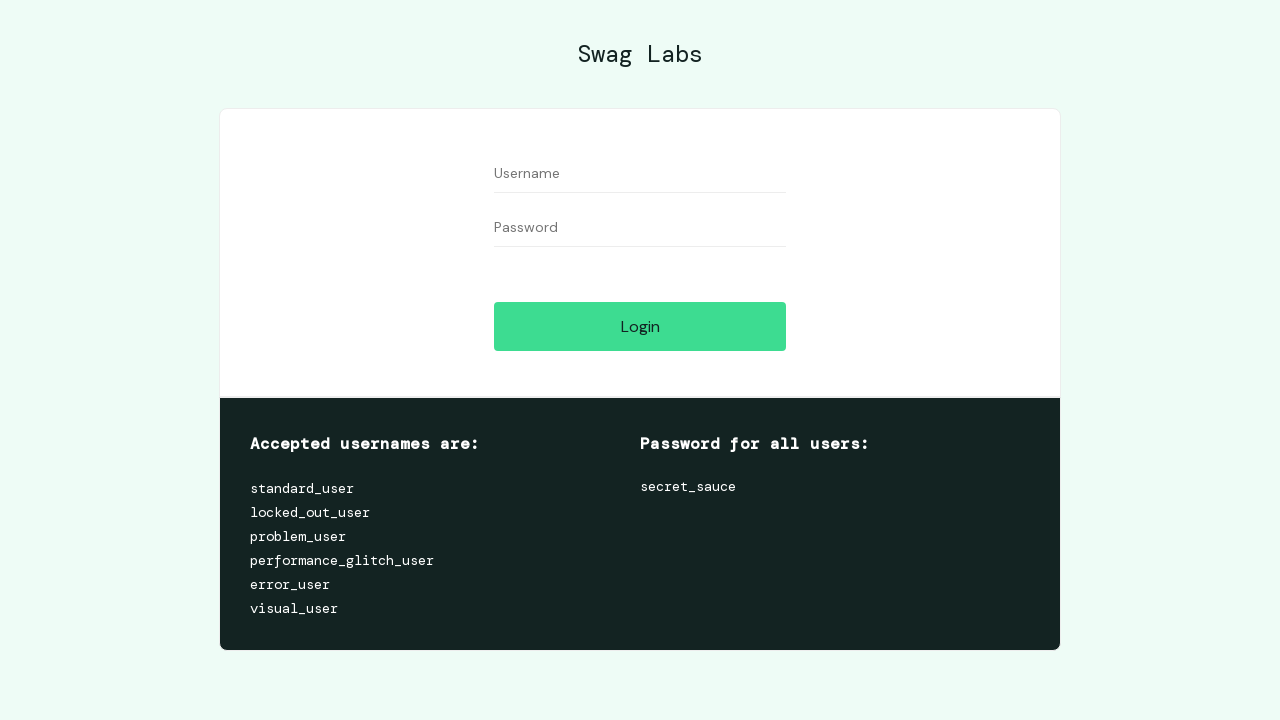

Navigated to Sauce Demo login page
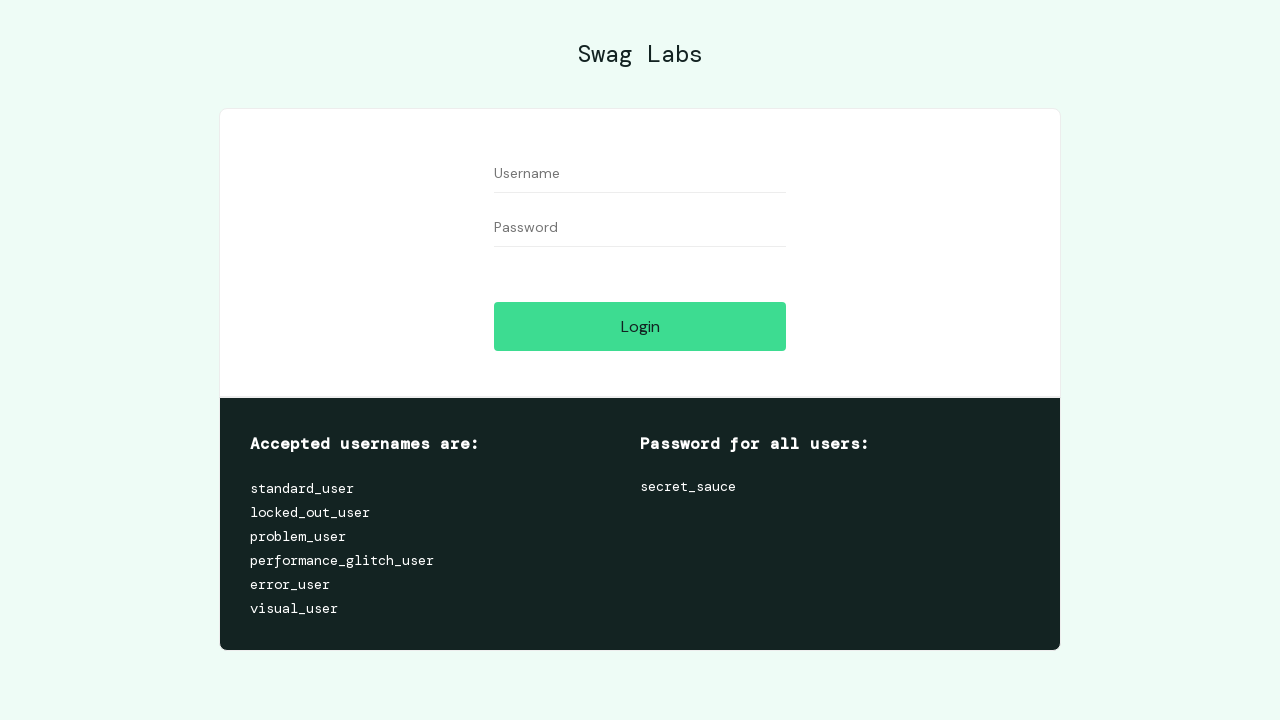

Left username field empty on #user-name
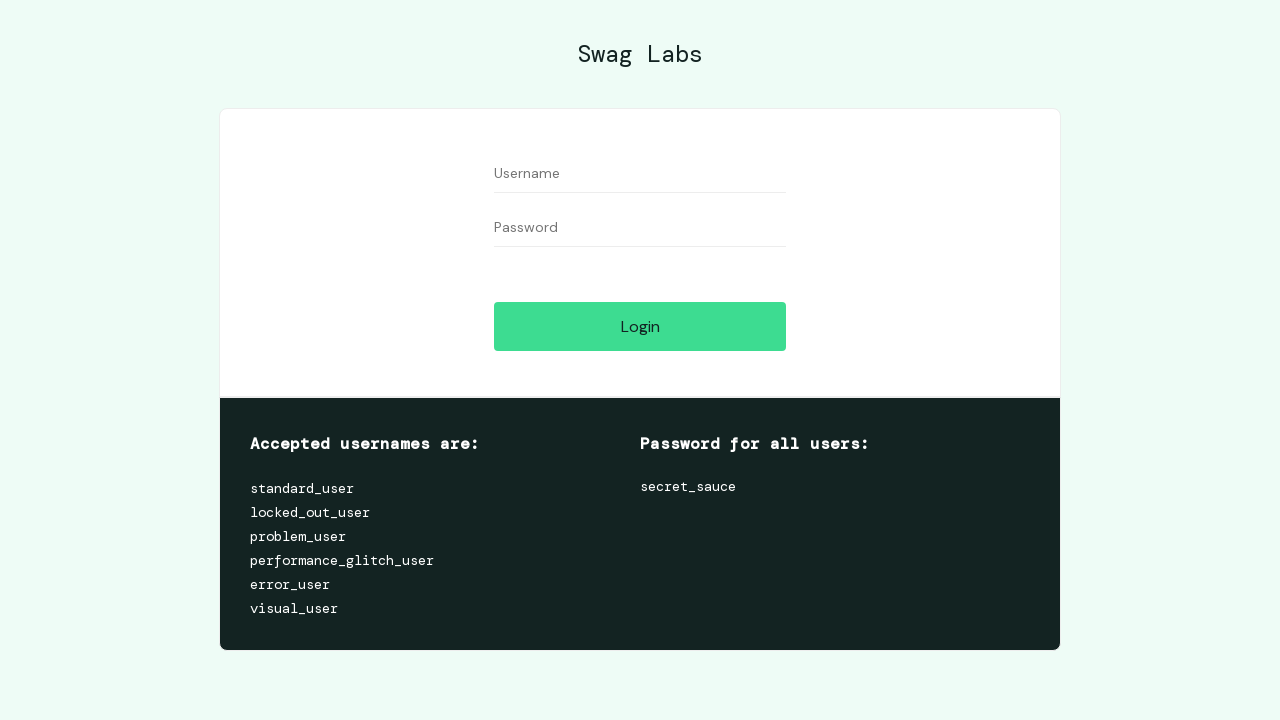

Entered password 'secret_sauce' on #password
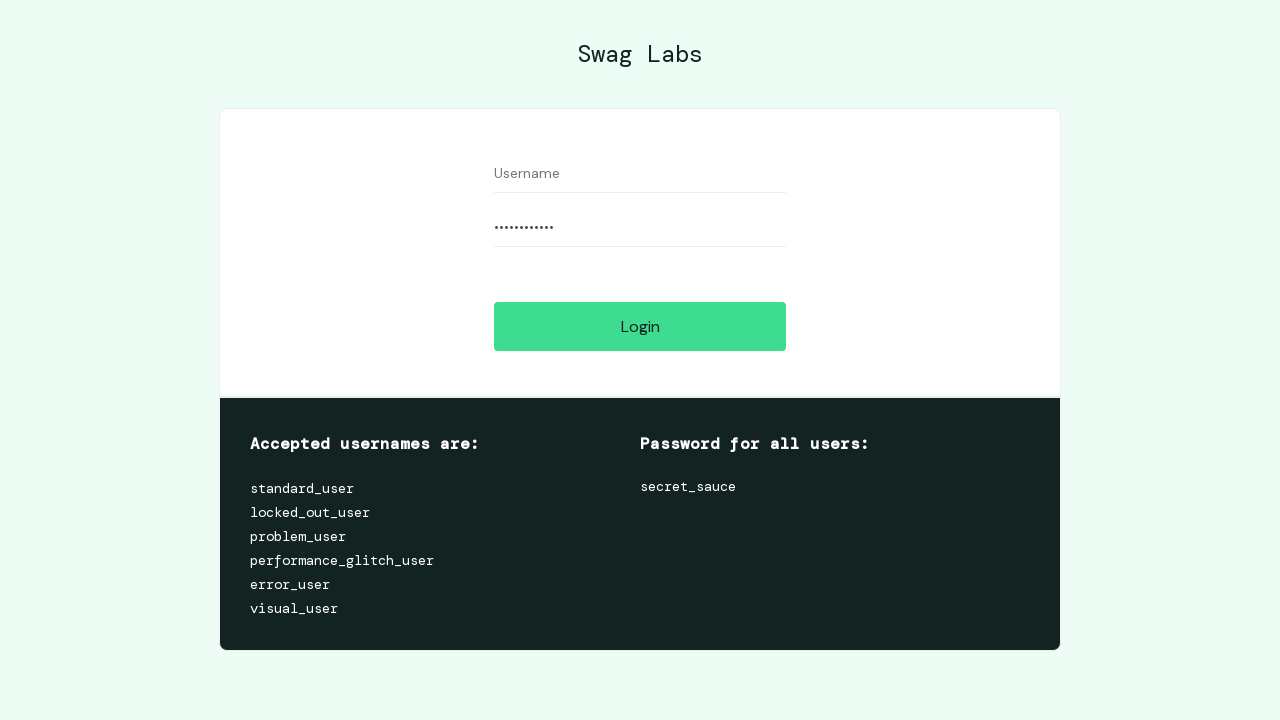

Clicked login button with empty username at (640, 326) on #login-button
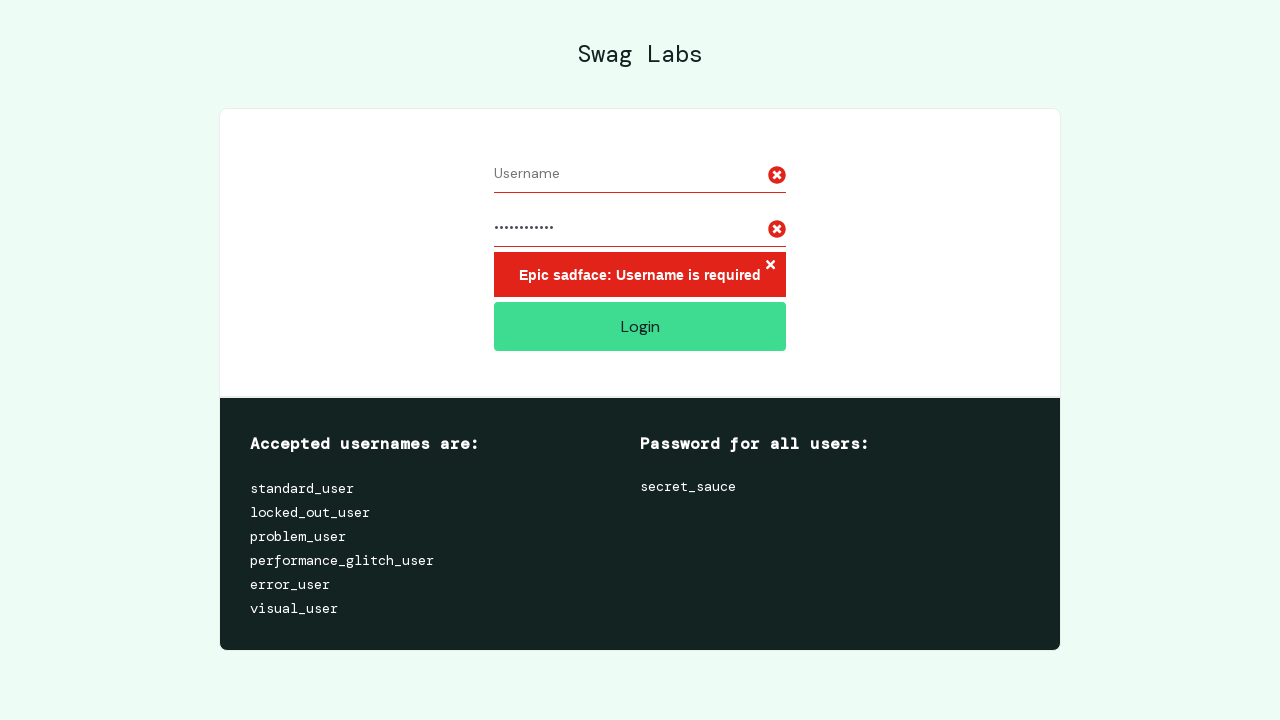

Error message appeared indicating username is required
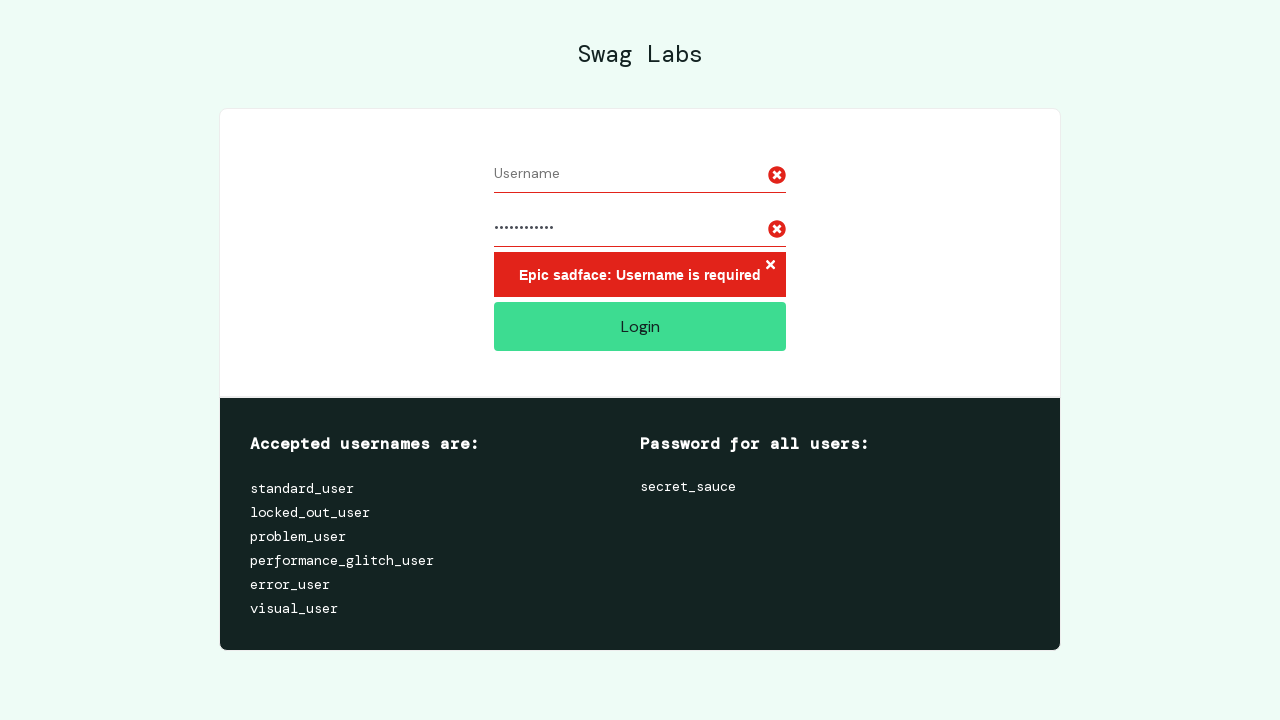

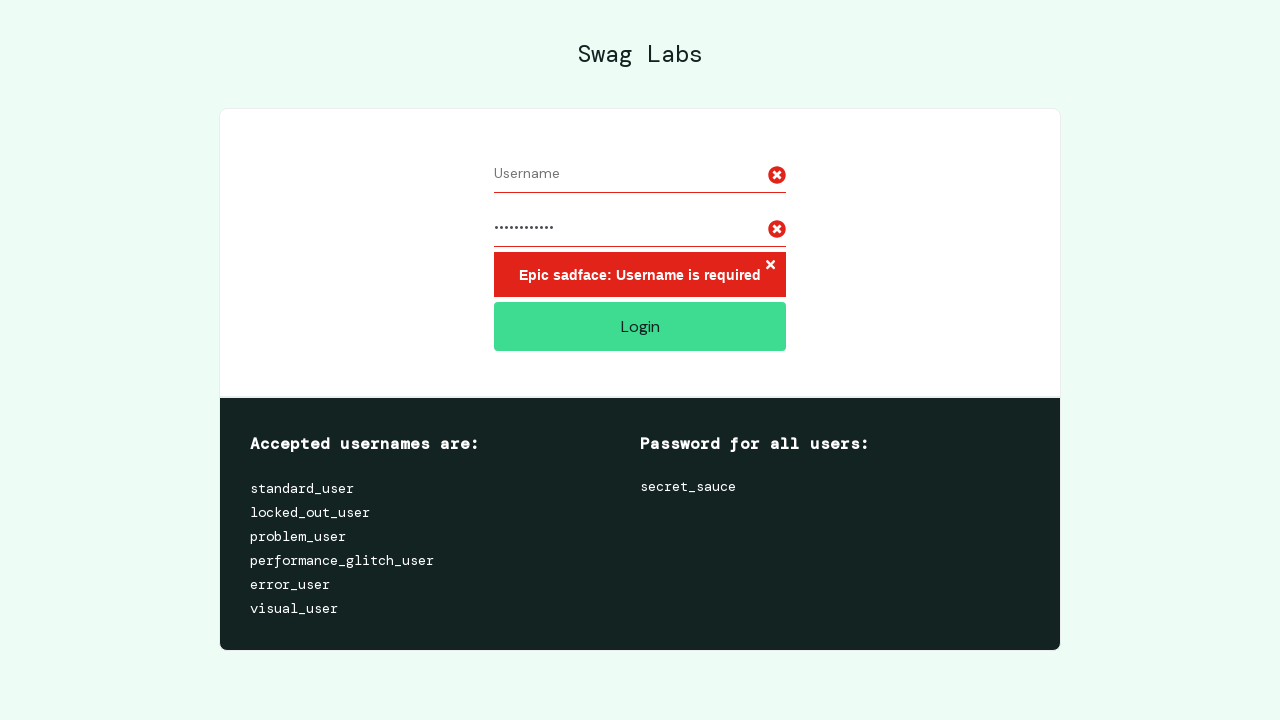